Tests web table interaction by locating a product table, counting columns and rows, and checking a checkbox for a specific product (Smartphone)

Starting URL: https://testautomationpractice.blogspot.com/

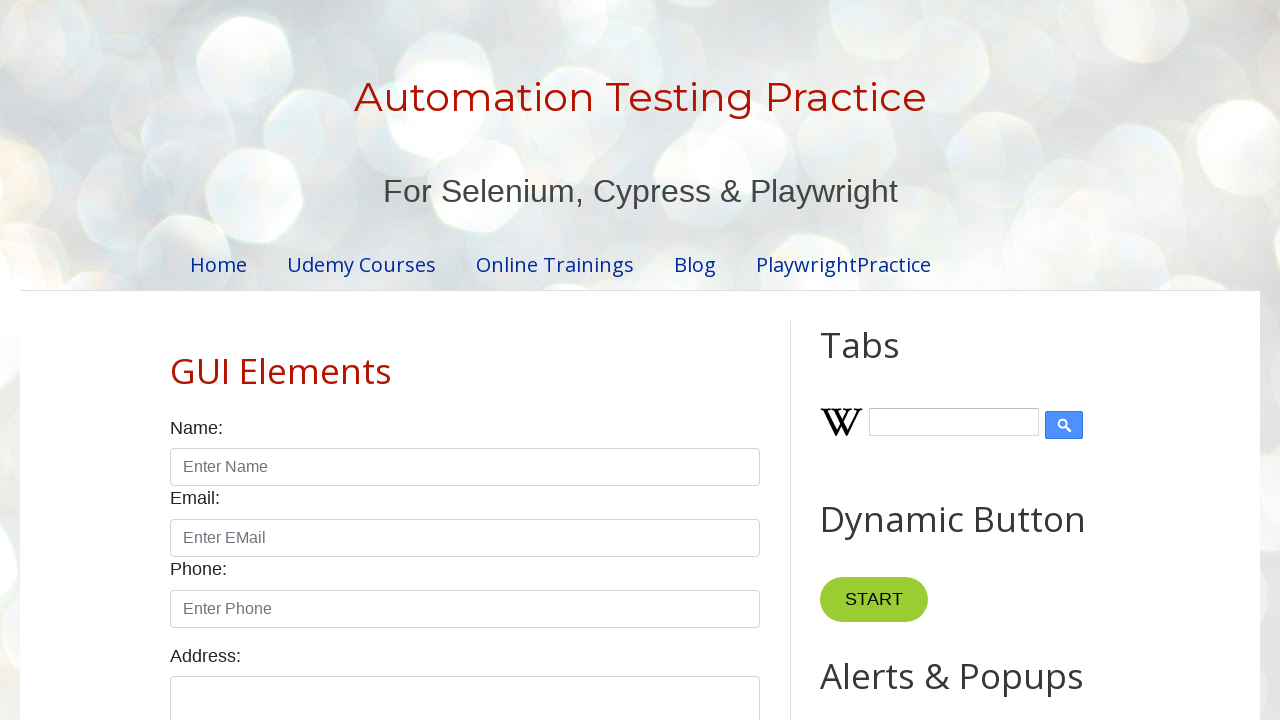

Located product table with ID 'productTable'
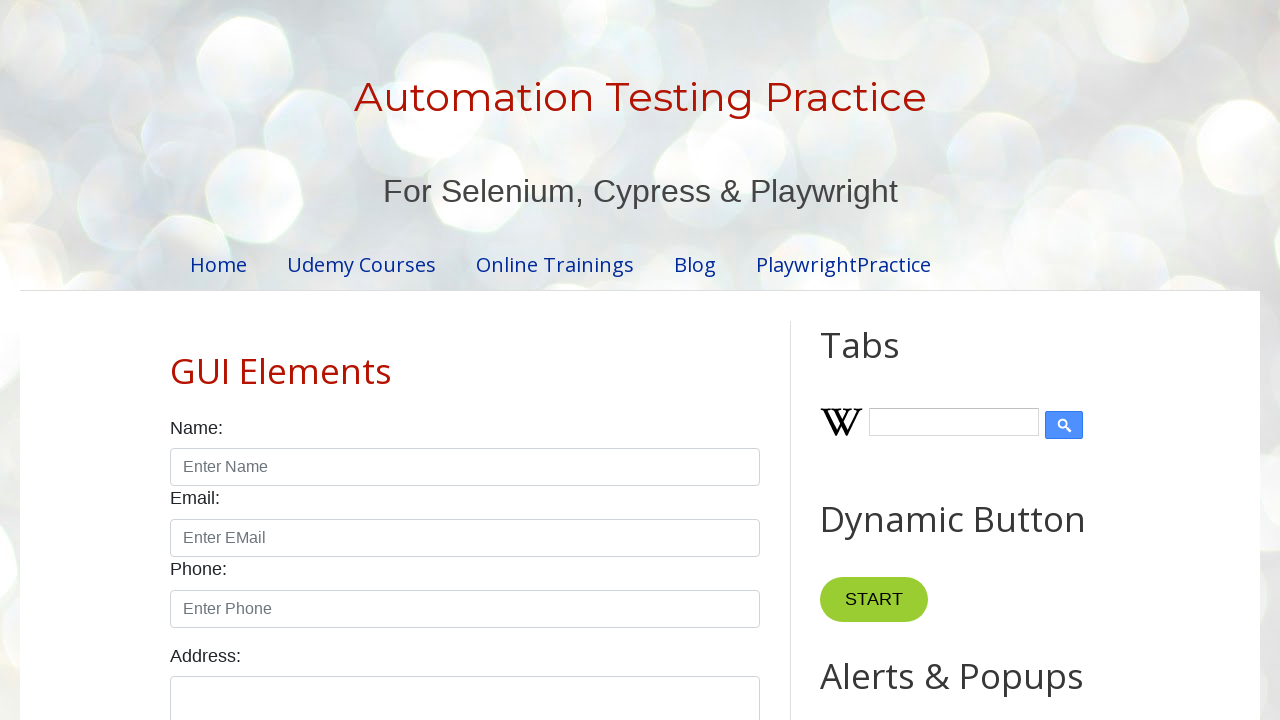

Waited for product table to be visible
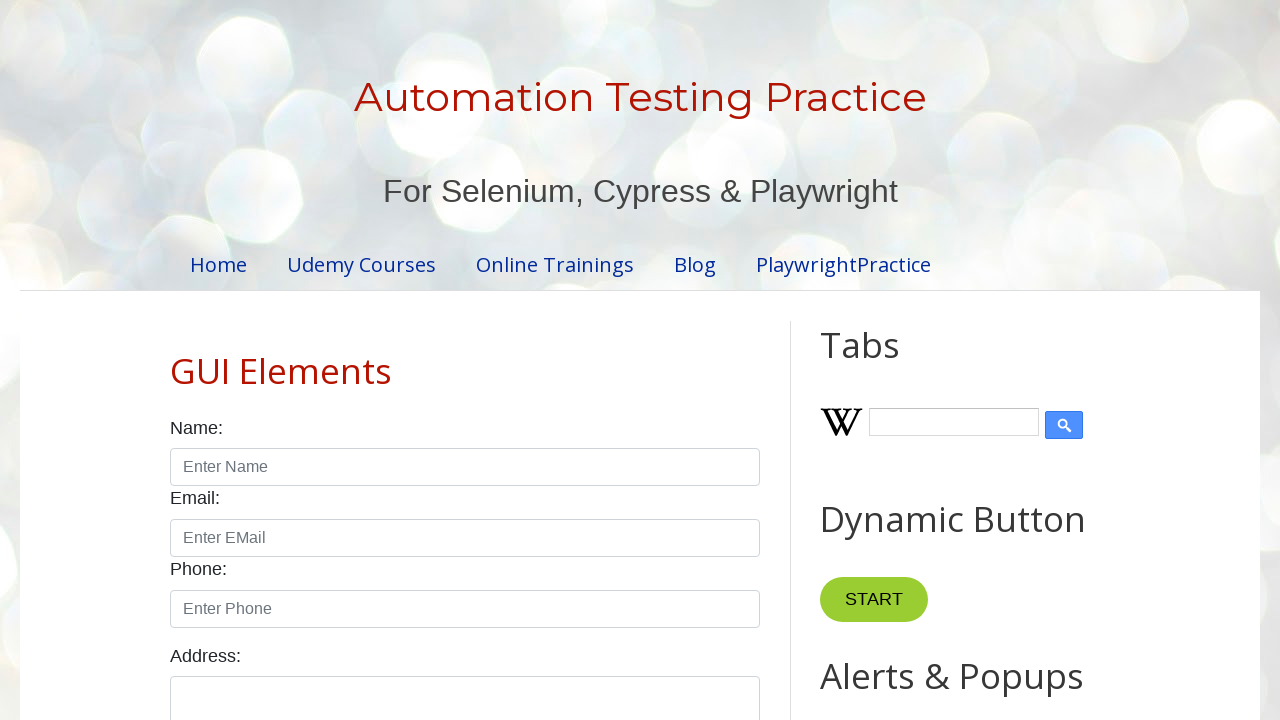

Located all table rows in tbody
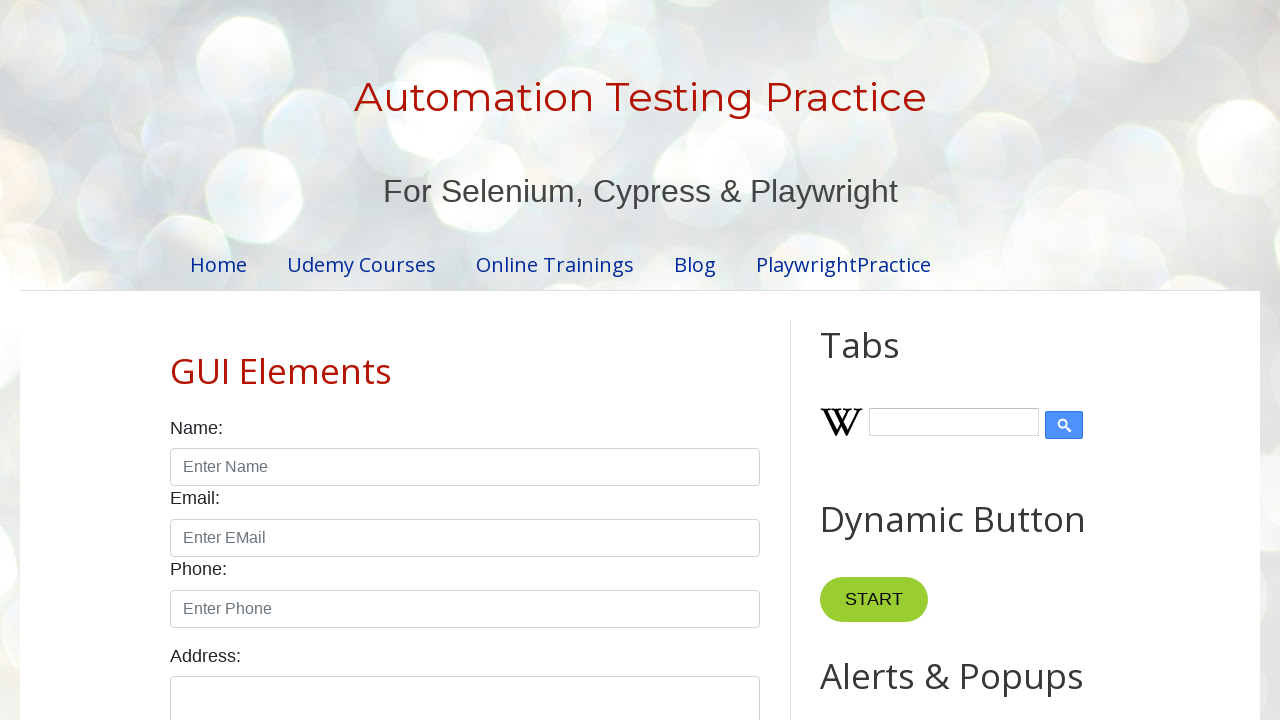

Filtered table rows to find Smartphone product
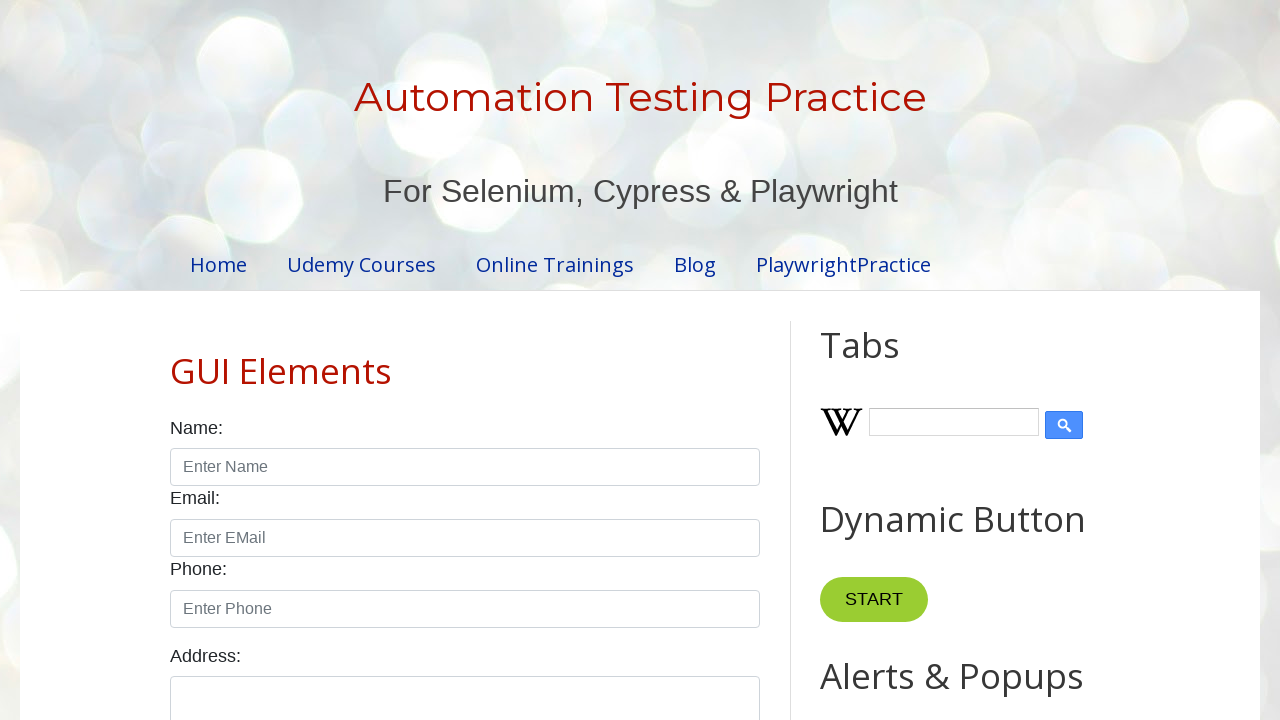

Checked checkbox for Smartphone product at (651, 361) on #productTable >> tbody tr >> internal:has-text="Smartphone"i >> internal:has="td
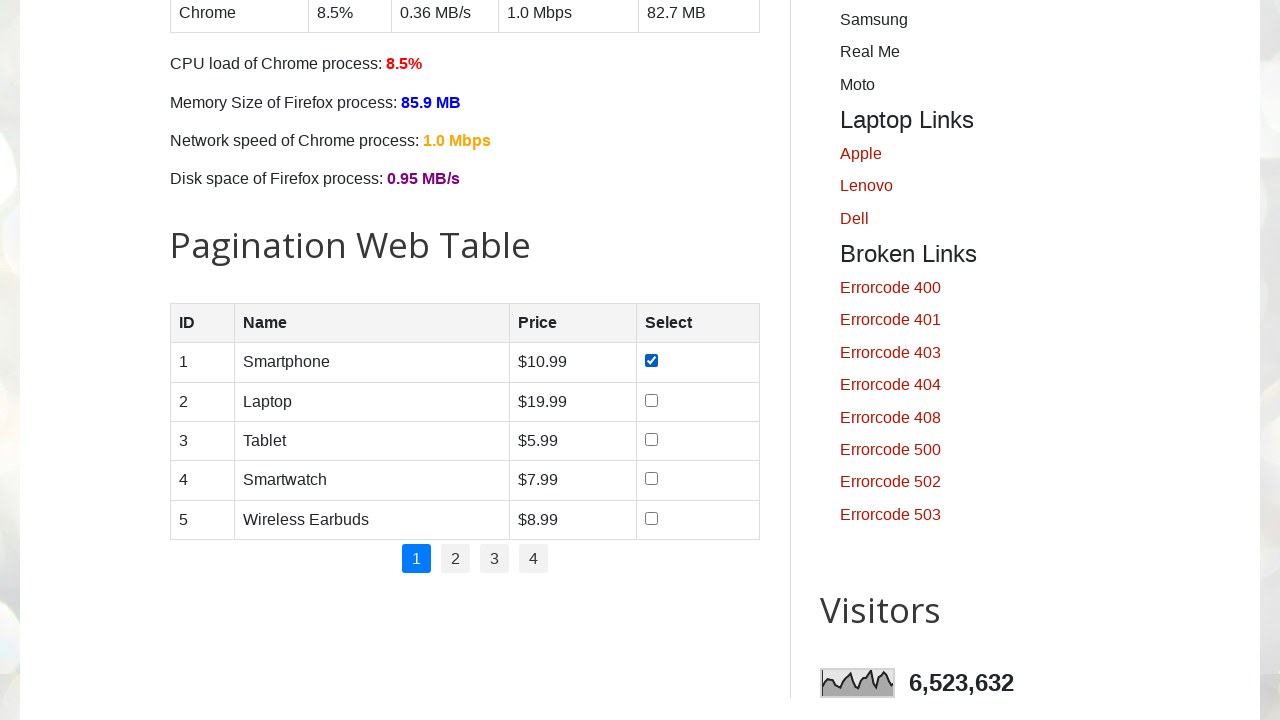

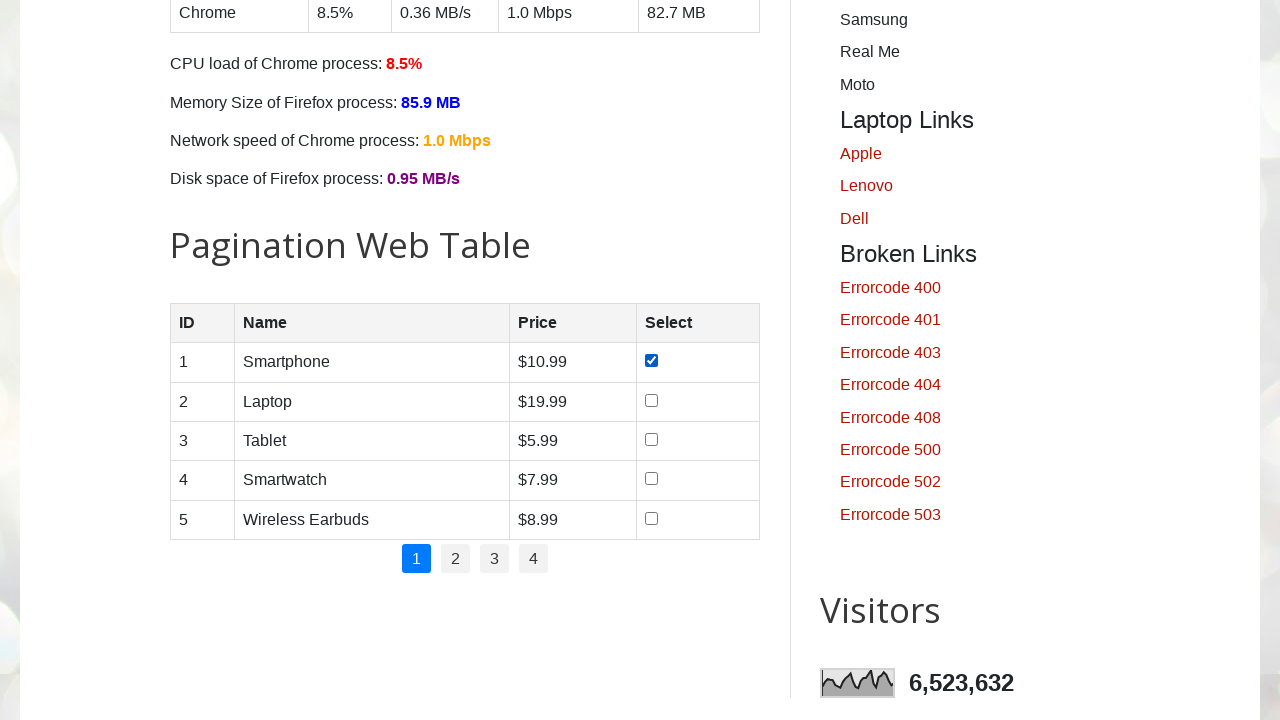